Tests copy and paste functionality by typing text in an input field, selecting all, copying it, and pasting it into a textarea using keyboard shortcuts.

Starting URL: https://bonigarcia.dev/selenium-webdriver-java/web-form.html

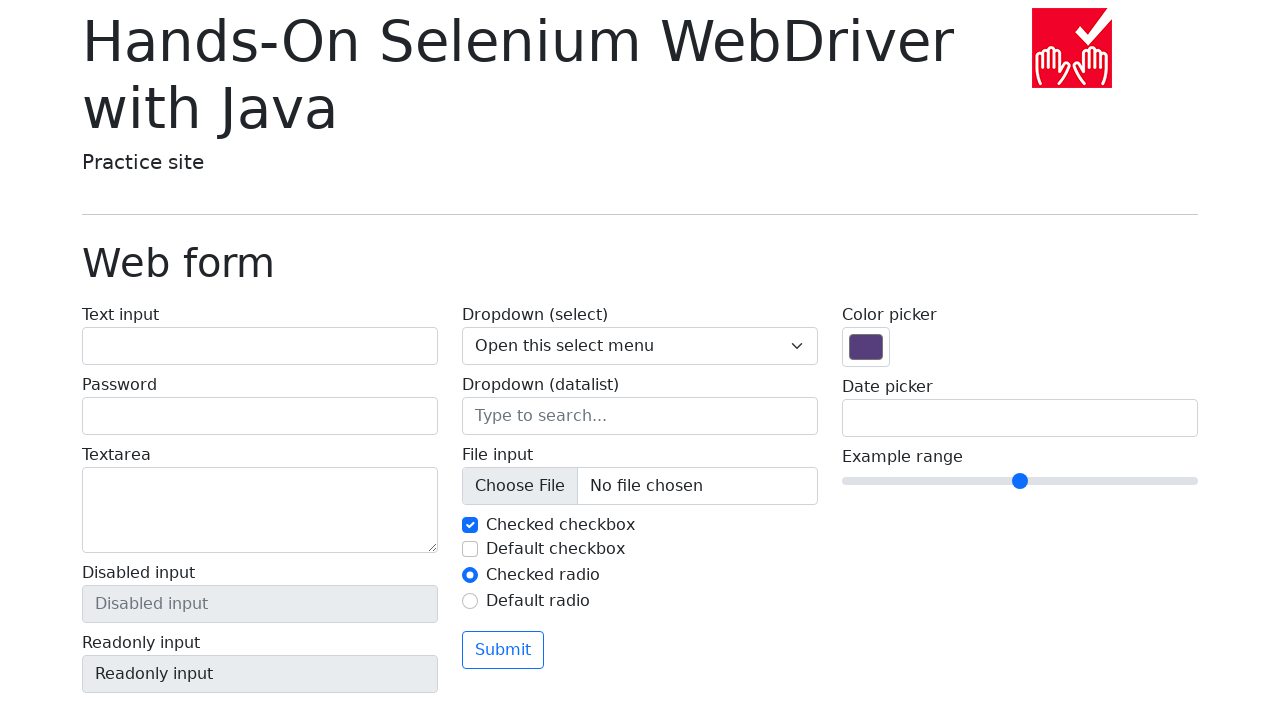

Typed 'hello world' in the input field on input[name='my-text']
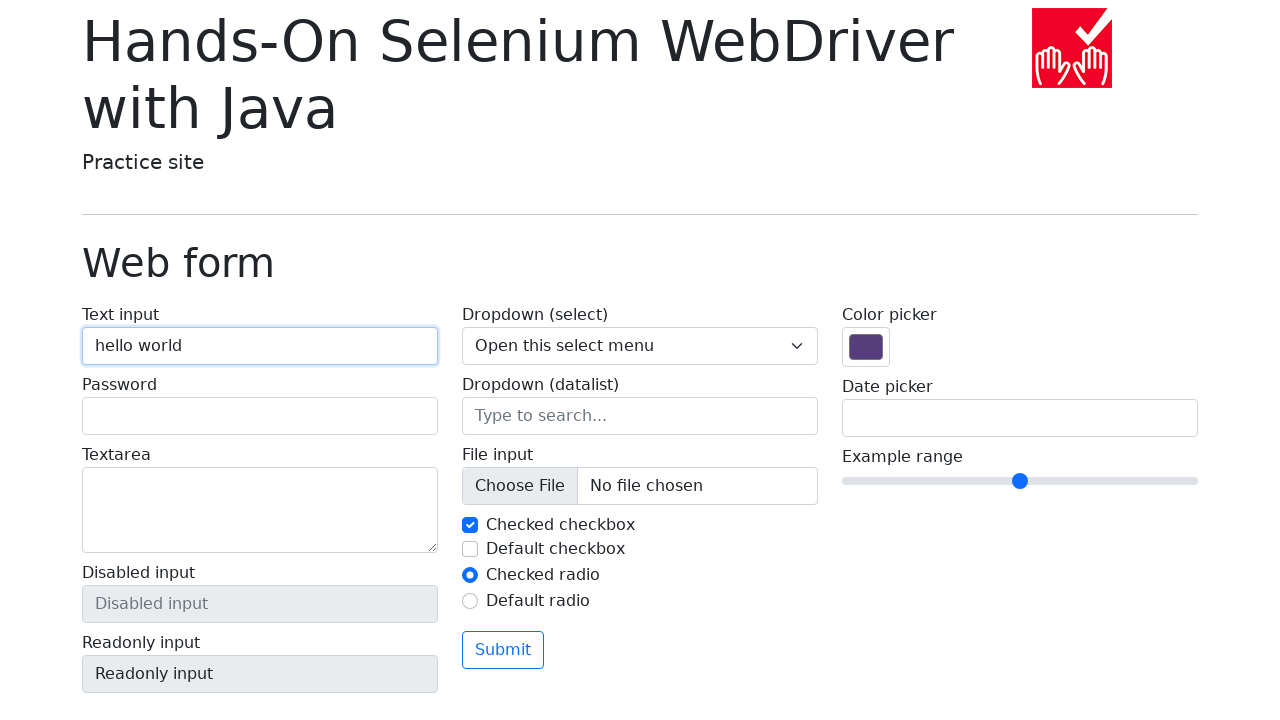

Selected all text in input field using keyboard shortcut on input[name='my-text']
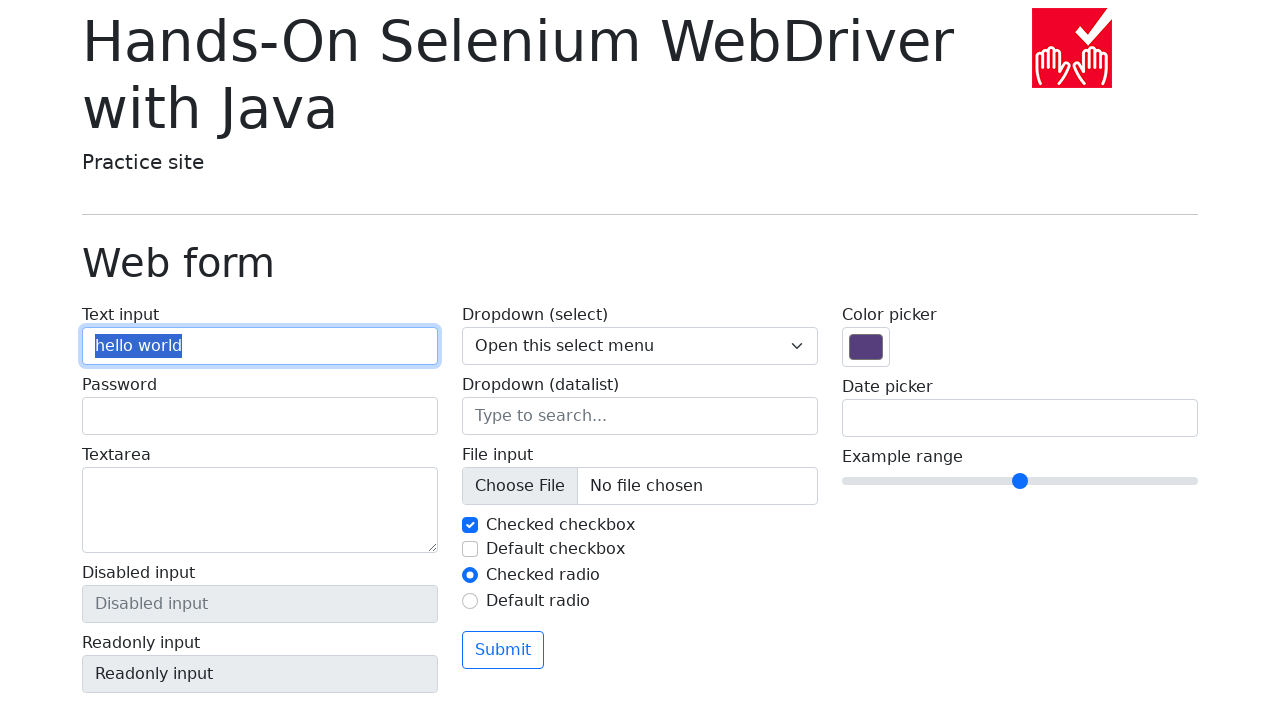

Copied selected text to clipboard on input[name='my-text']
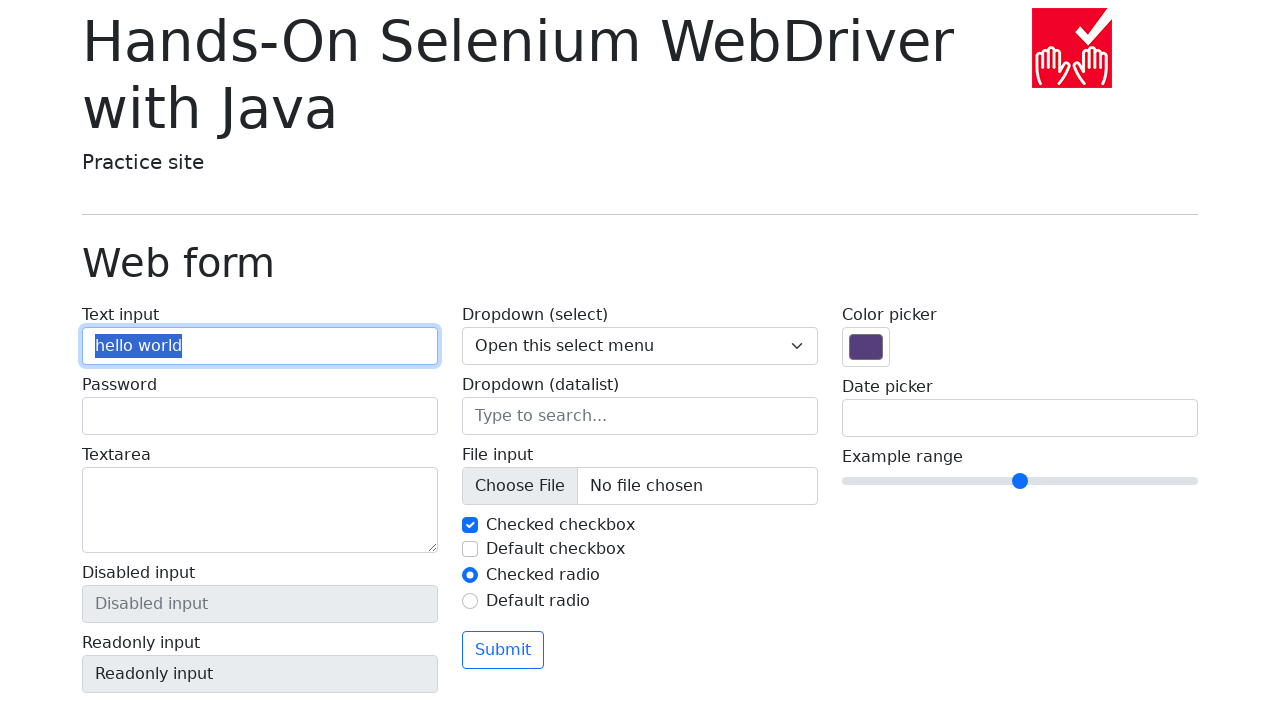

Clicked on textarea element at (260, 510) on textarea[name='my-textarea']
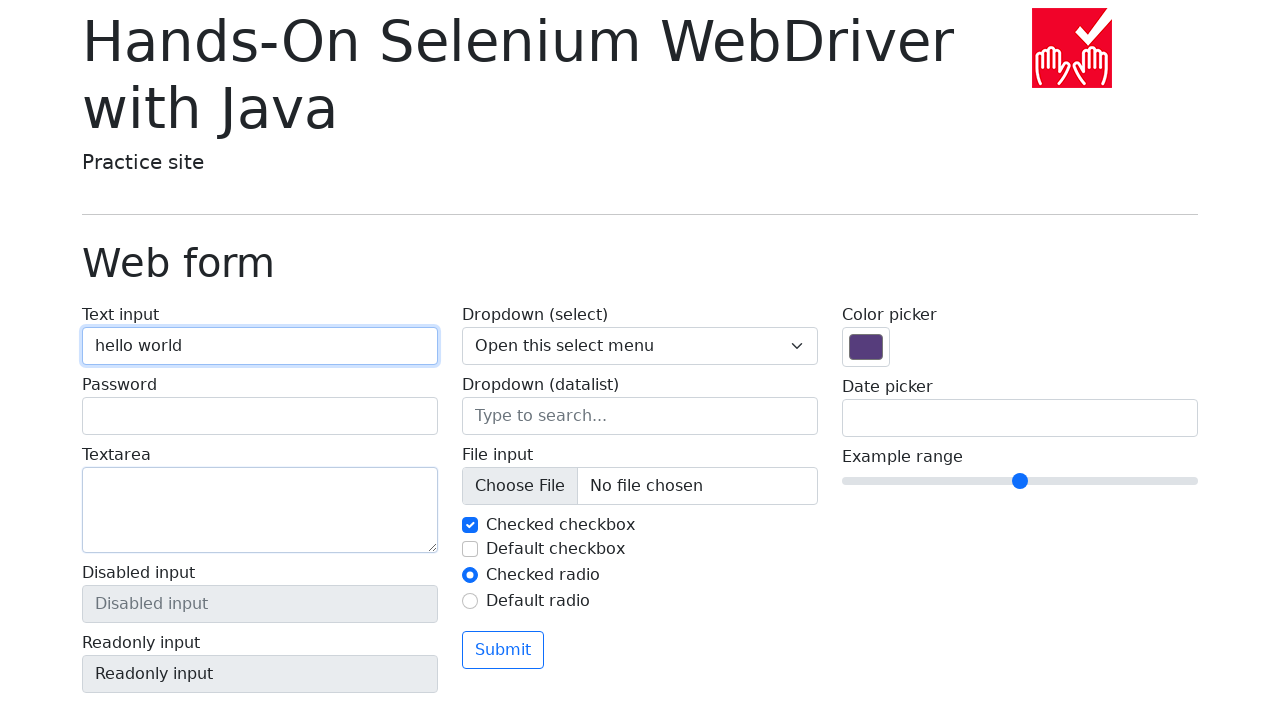

Pasted copied text into textarea on textarea[name='my-textarea']
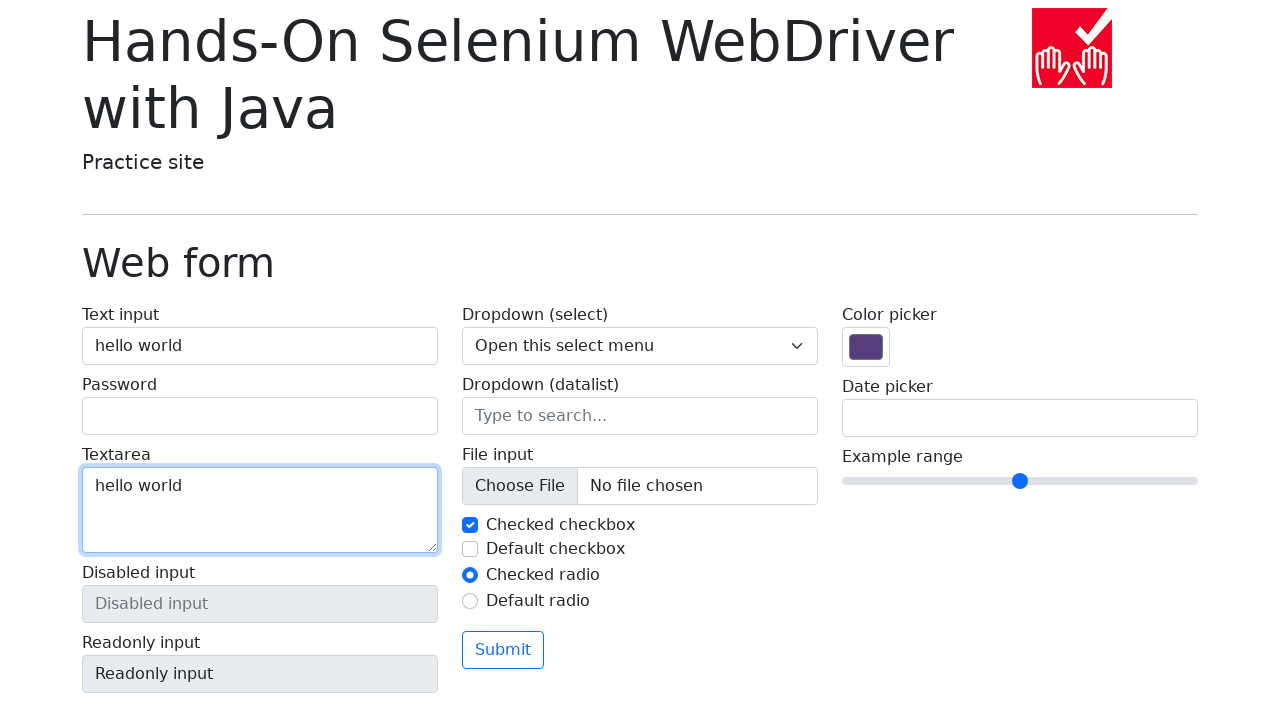

Waited 500ms for paste operation to complete
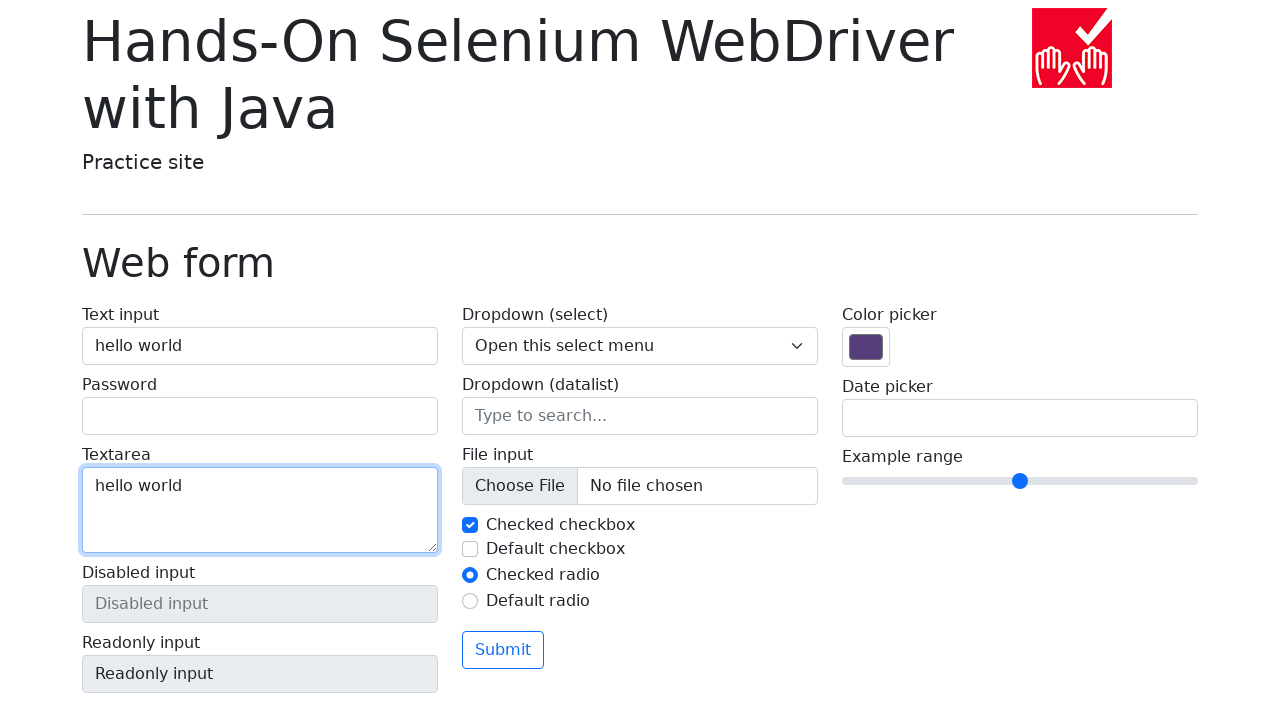

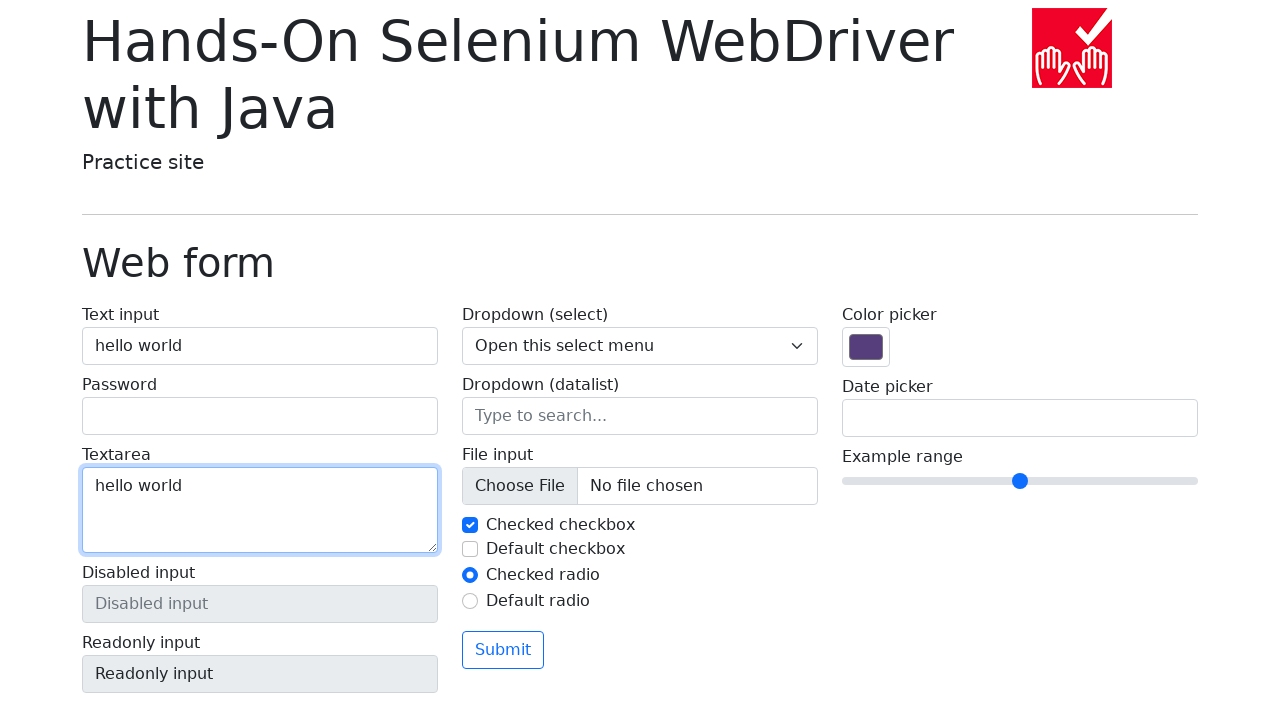